Tests login form submission and verifies the page title after attempting login

Starting URL: https://practice.expandtesting.com/login

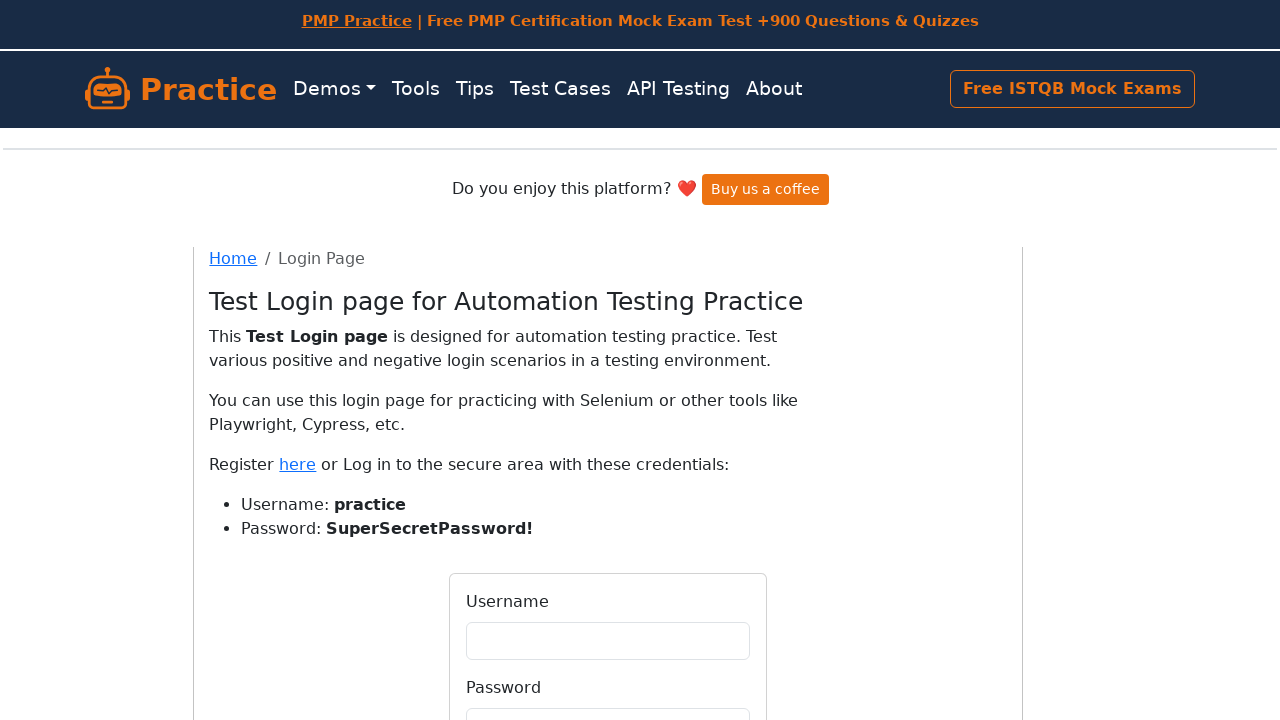

Filled username field with 'pradctice' on //input[@id='username']
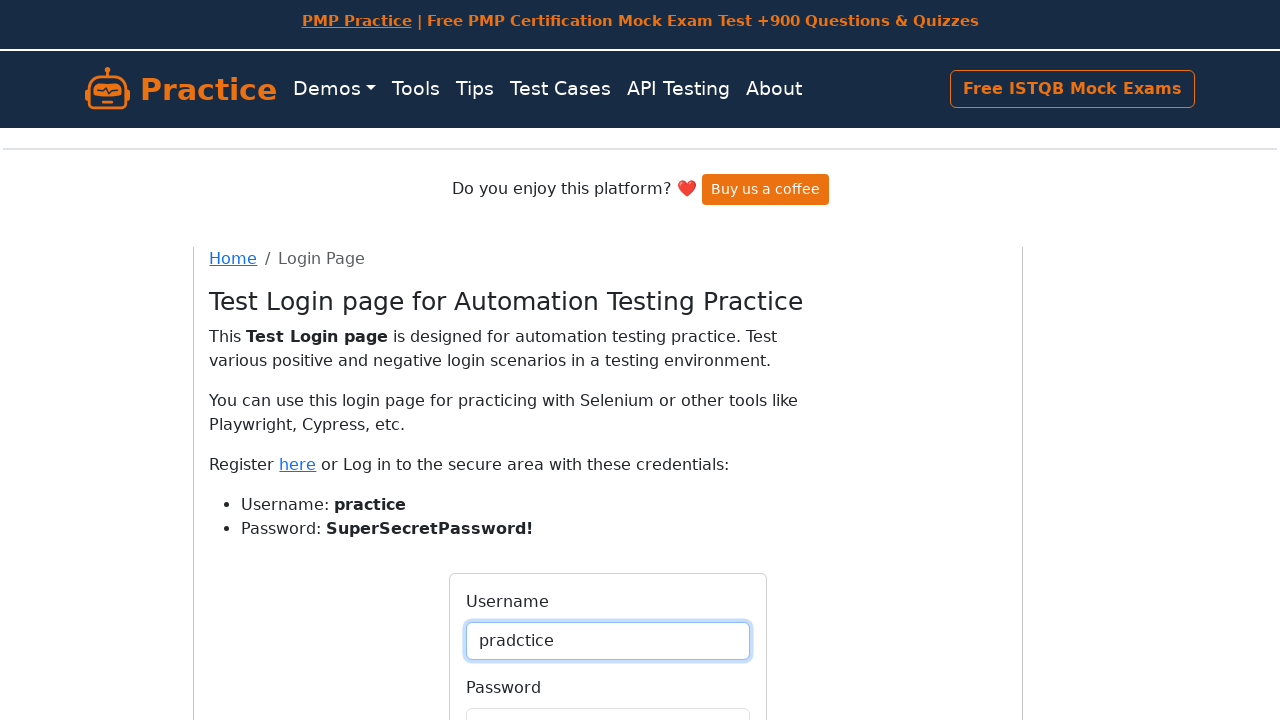

Filled password field with 'ScuperSecretPassword!' on //input[@id='password']
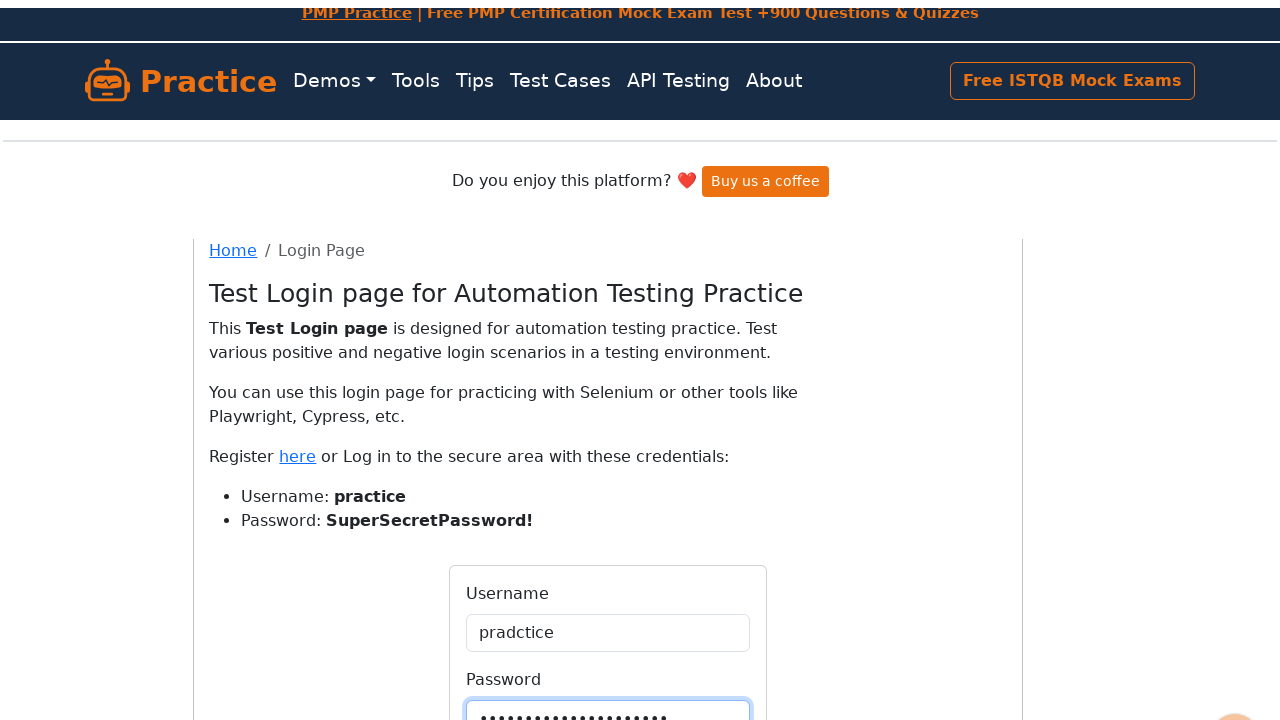

Clicked login submit button at (608, 400) on xpath=//button[@type='submit']
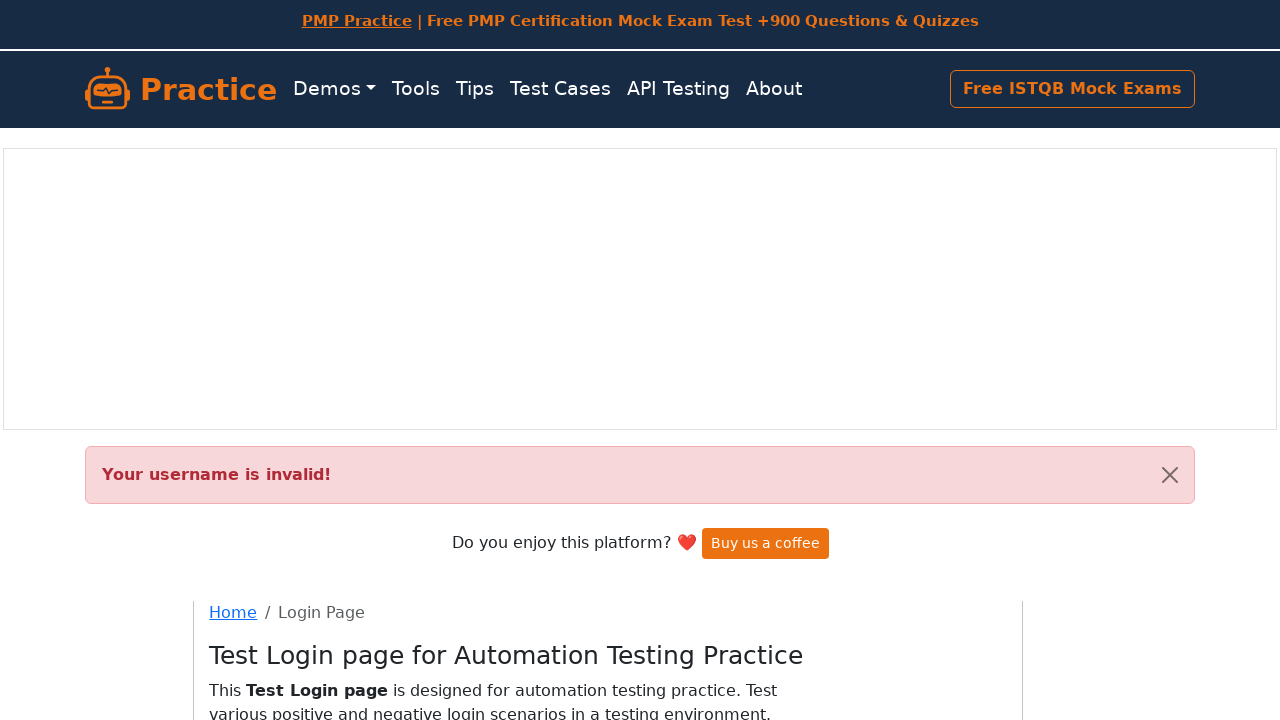

Waited for page to load after login submission
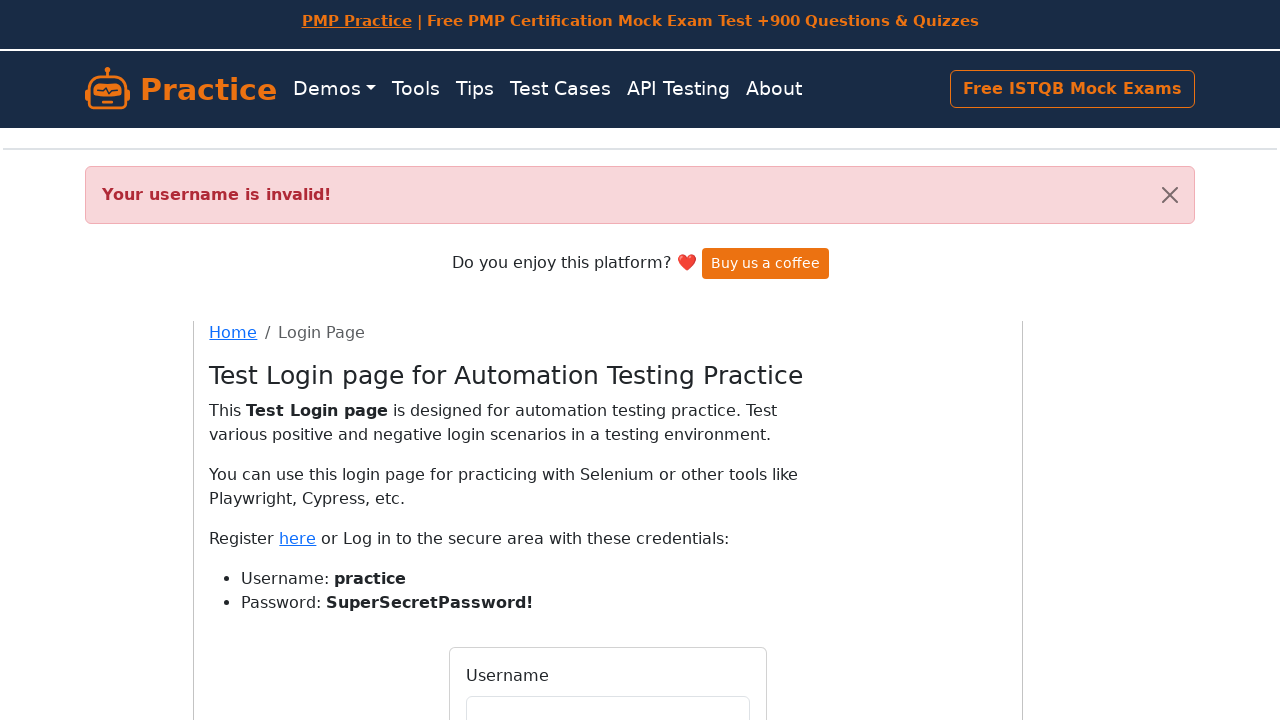

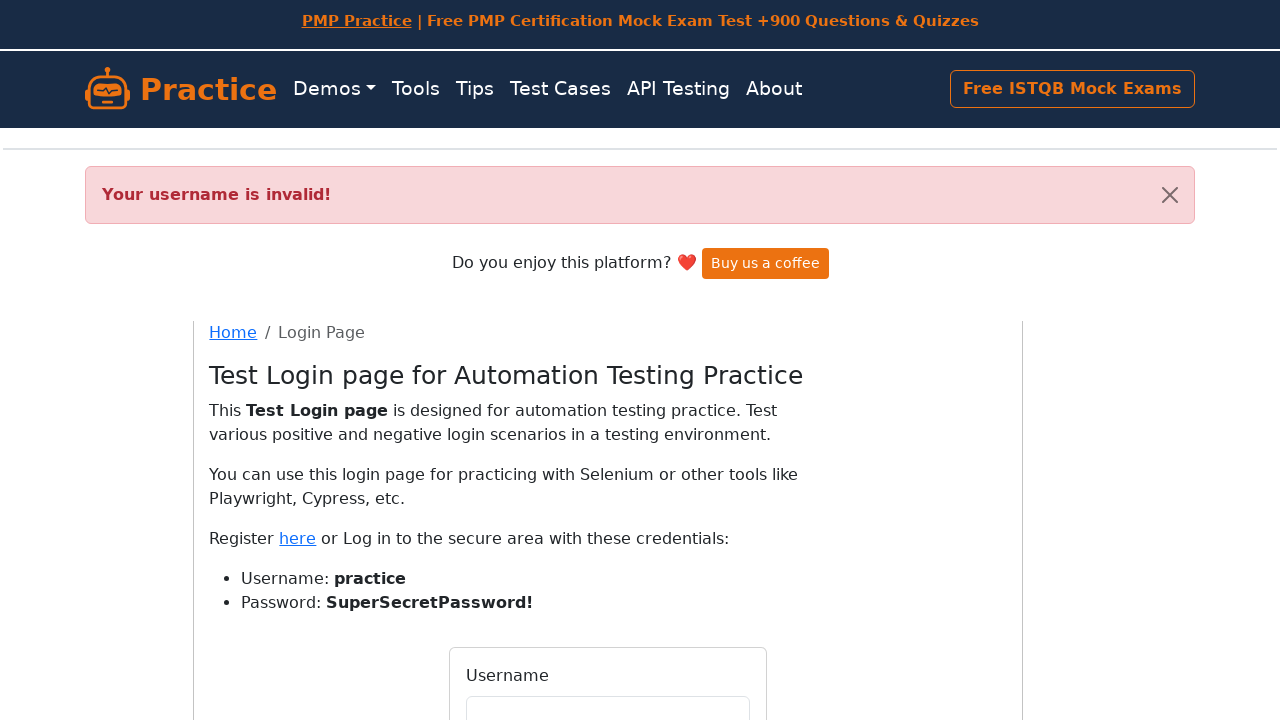